Waits for a price to reach $100, clicks a book button, calculates a mathematical expression based on a displayed value, and submits the answer

Starting URL: http://suninjuly.github.io/explicit_wait2.html

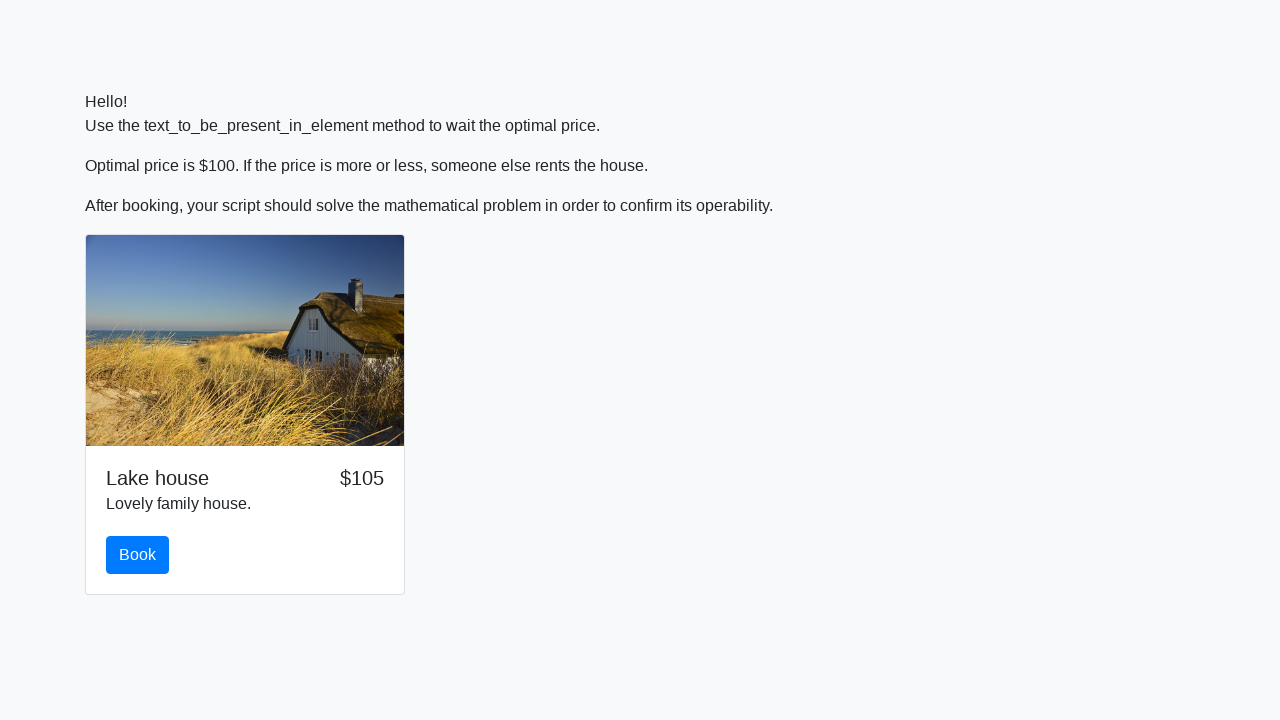

Waited for price to reach $100
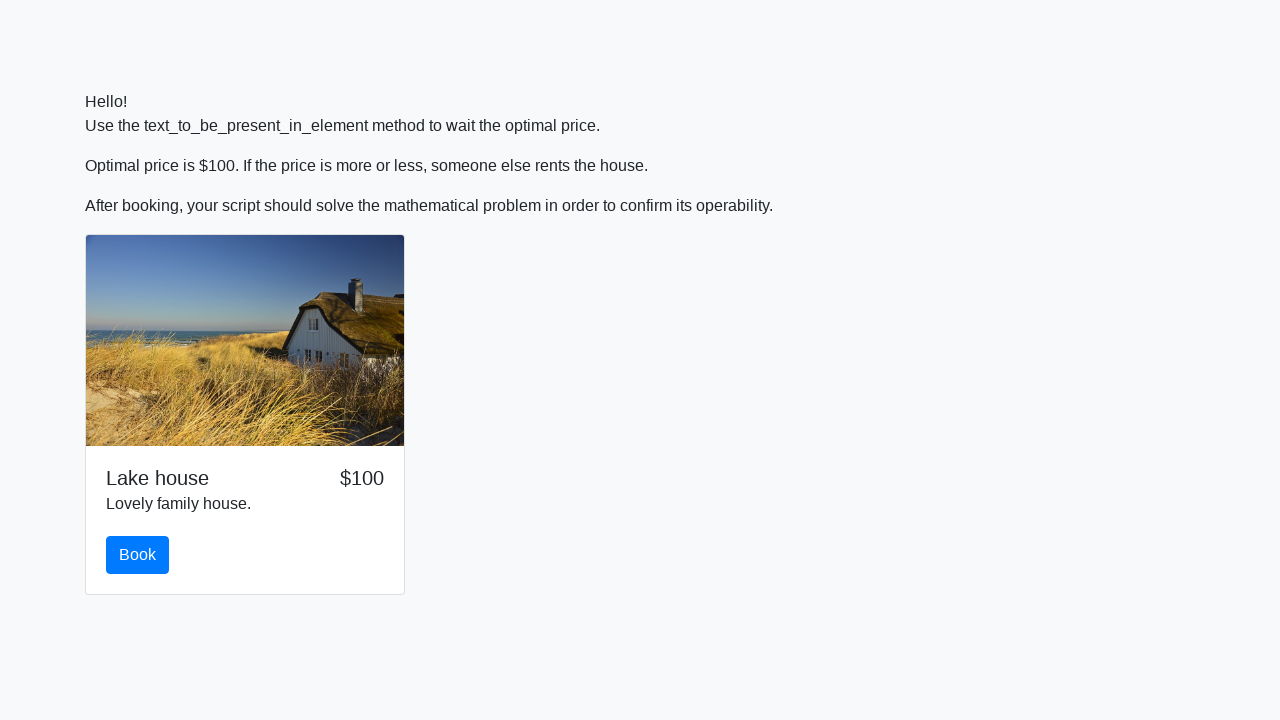

Clicked the book button at (138, 555) on #book
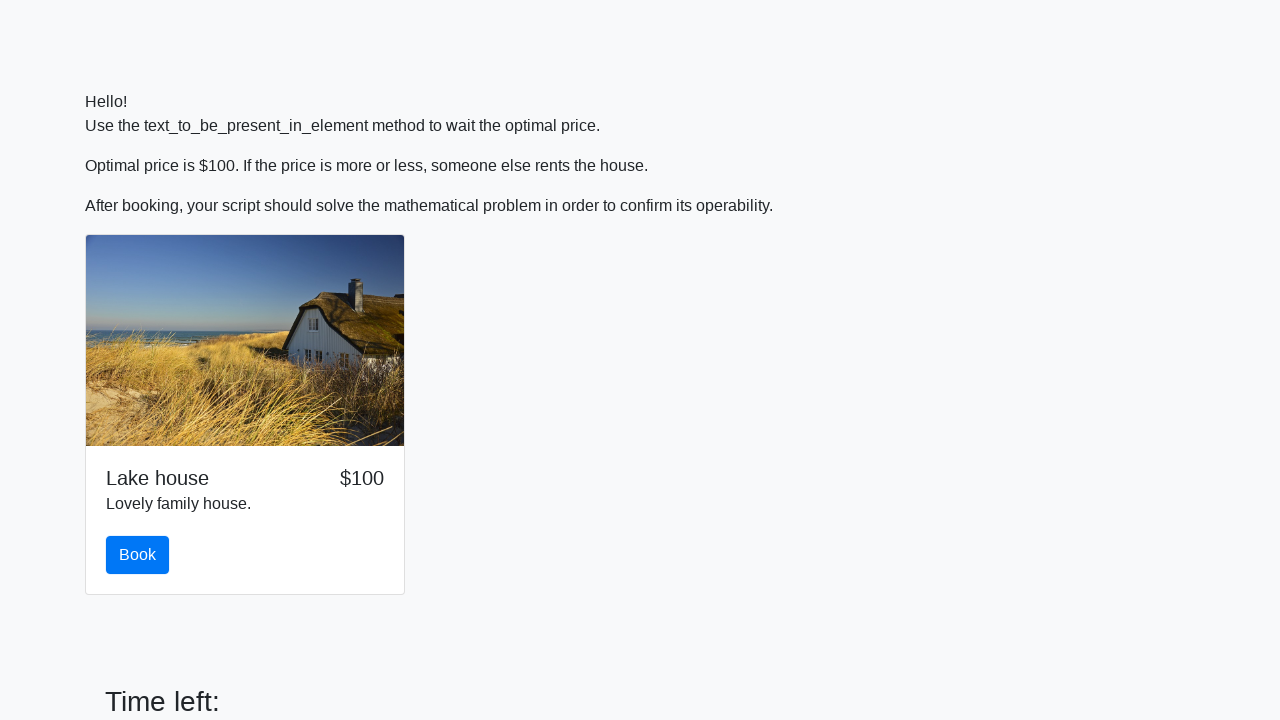

Retrieved input value: 258
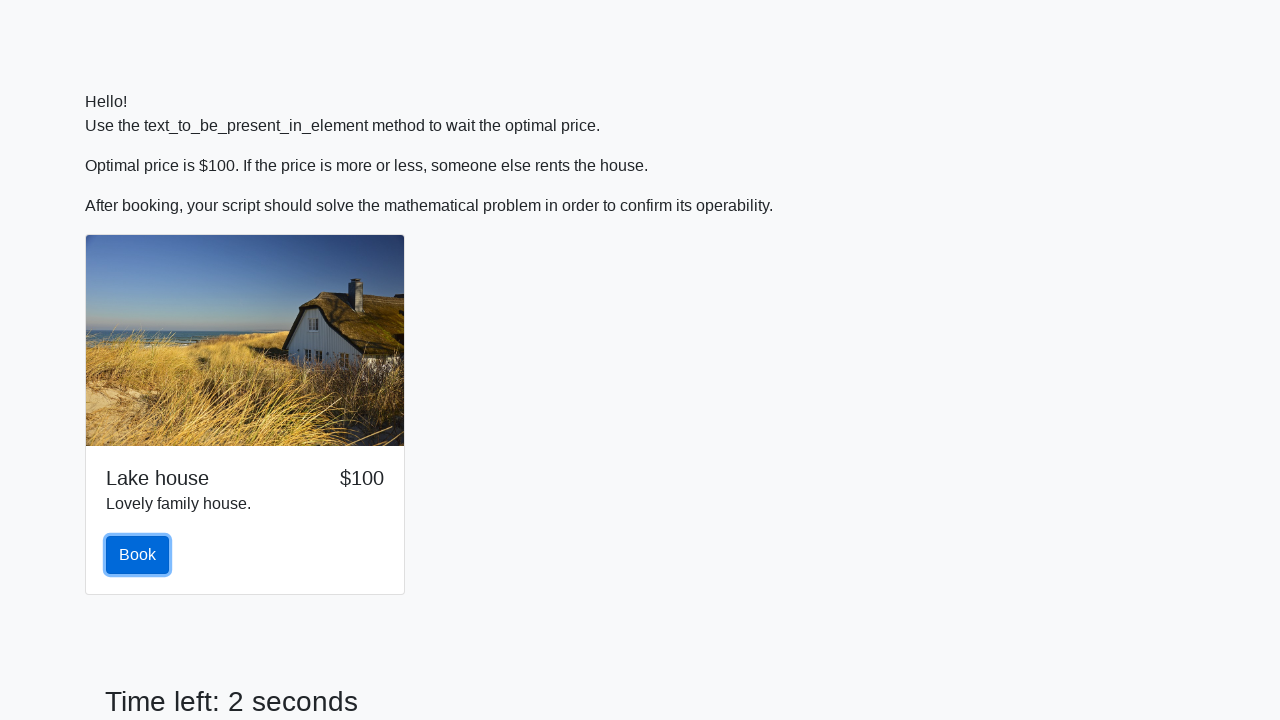

Calculated mathematical expression result: 1.5163632867448882
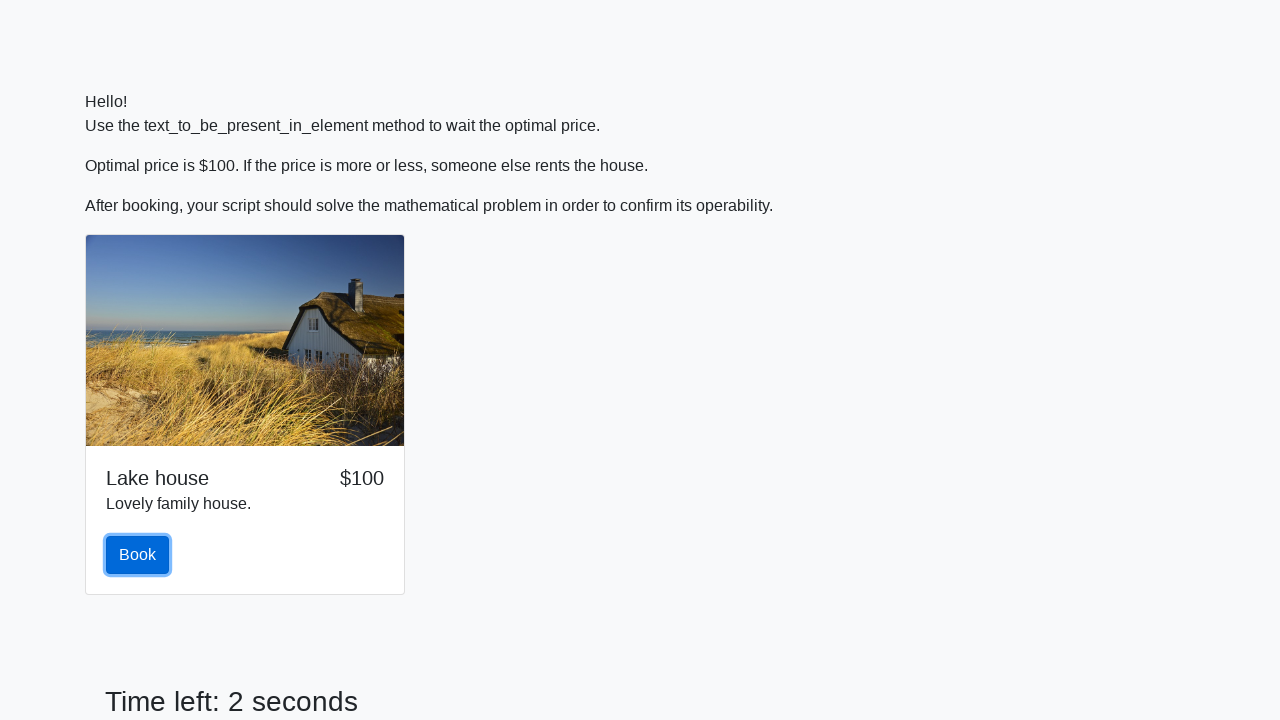

Filled answer field with calculated result: 1.5163632867448882 on #answer
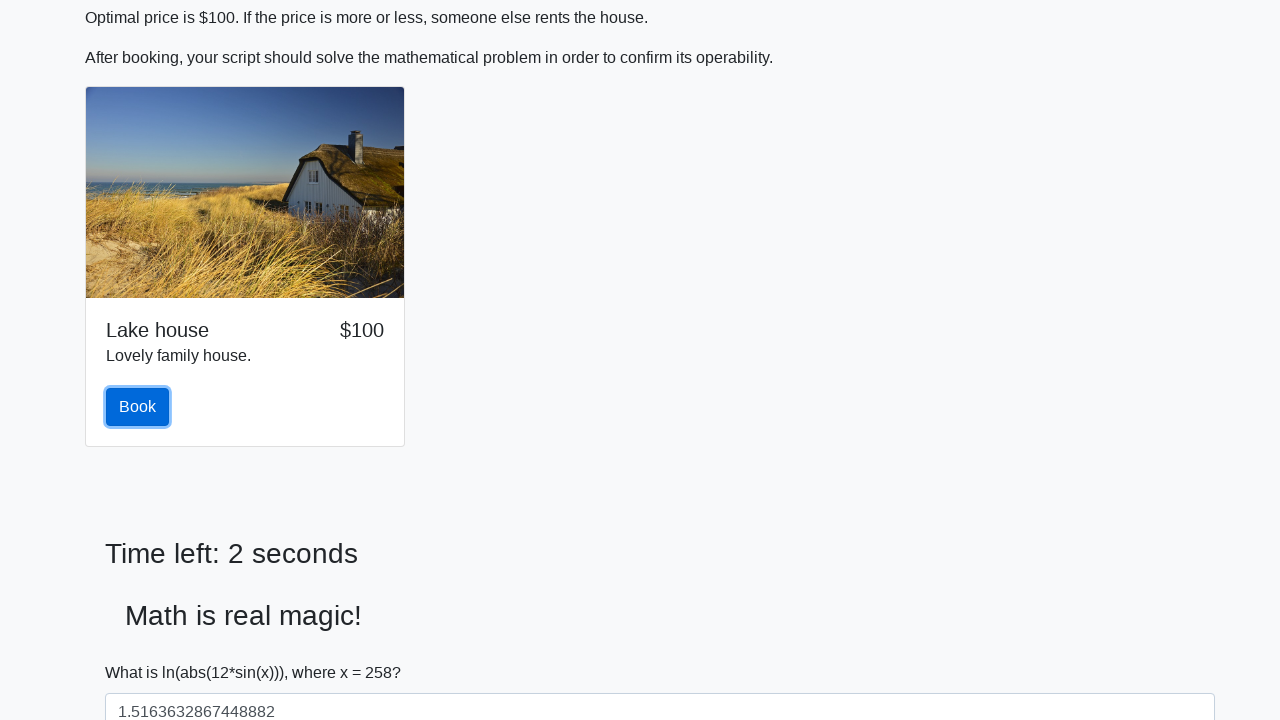

Clicked solve button to submit answer at (143, 651) on #solve
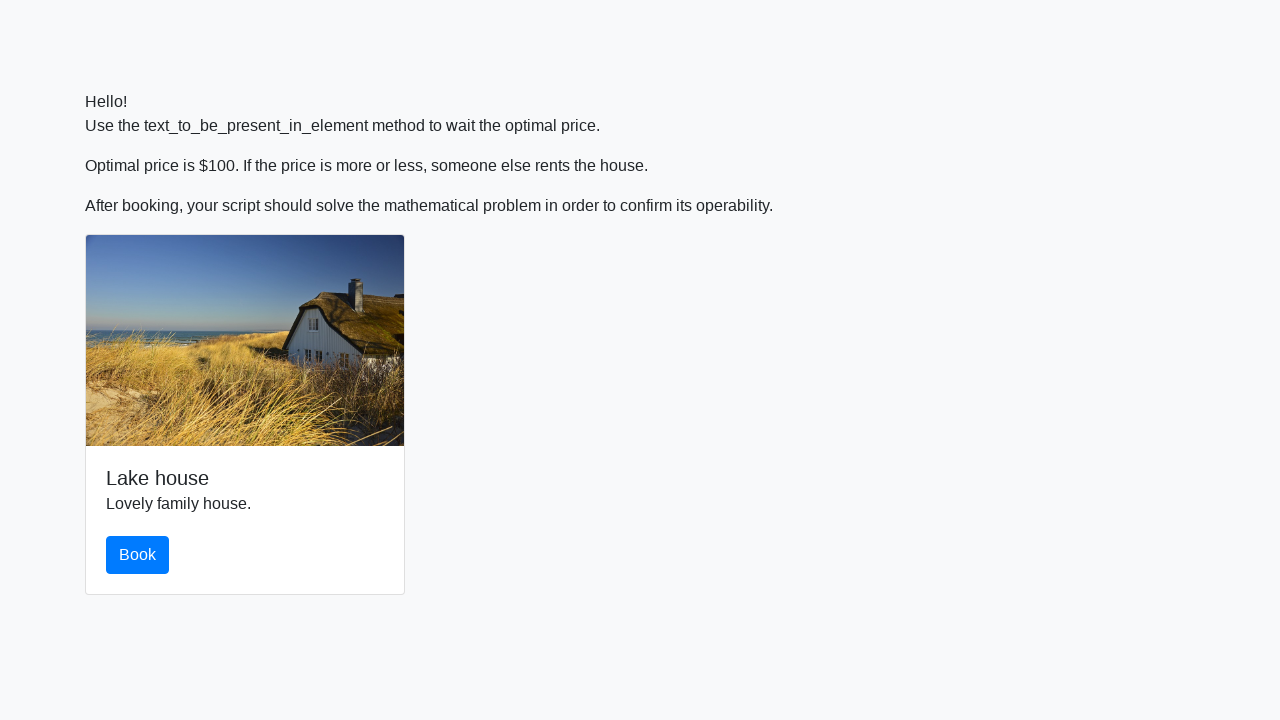

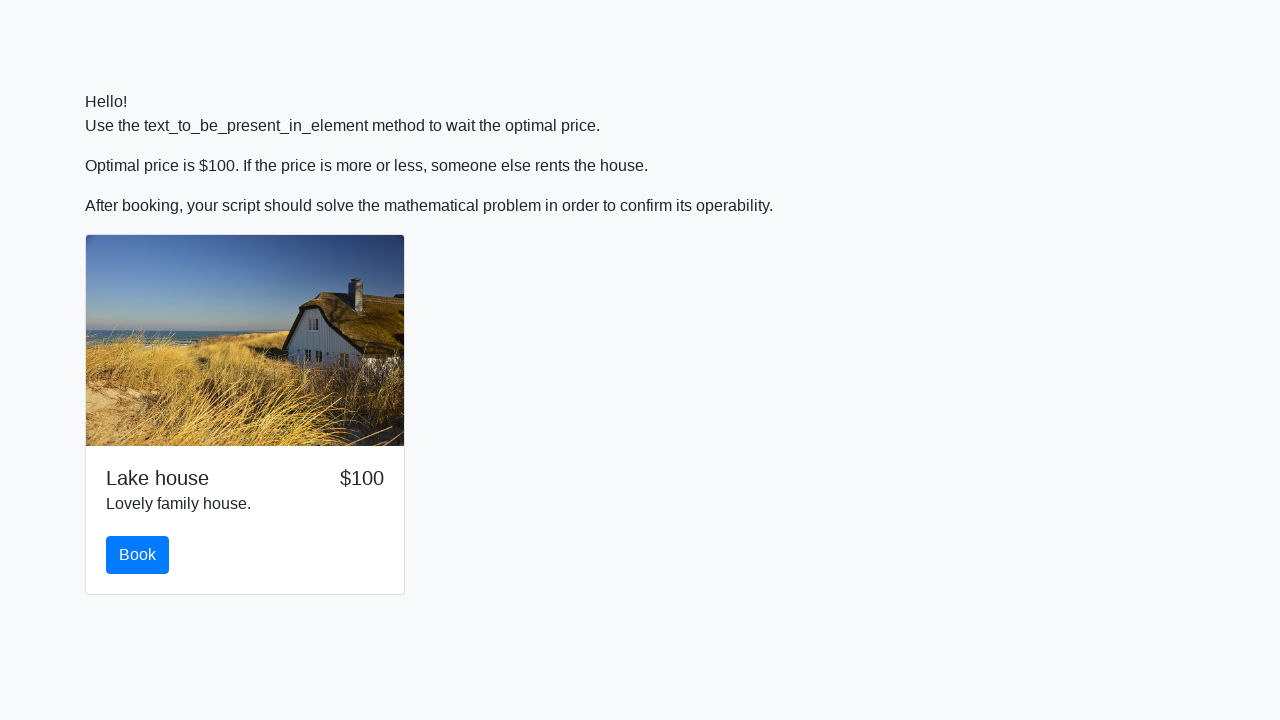